Tests keyboard actions by typing text in a textarea, selecting all with Ctrl+A, copying with Ctrl+C, tabbing to the next field, and pasting with Ctrl+V

Starting URL: https://text-compare.com/

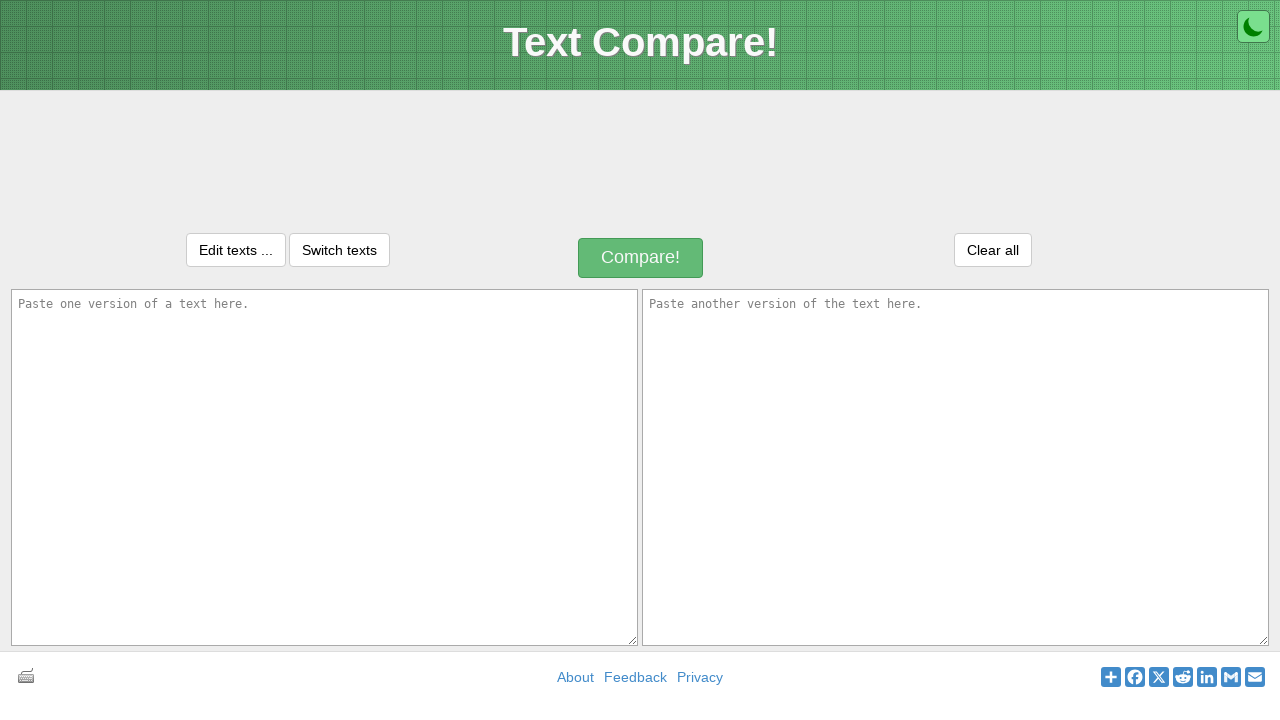

Filled first textarea with 'WELCOME TO AUTOMATION' on textarea#inputText1
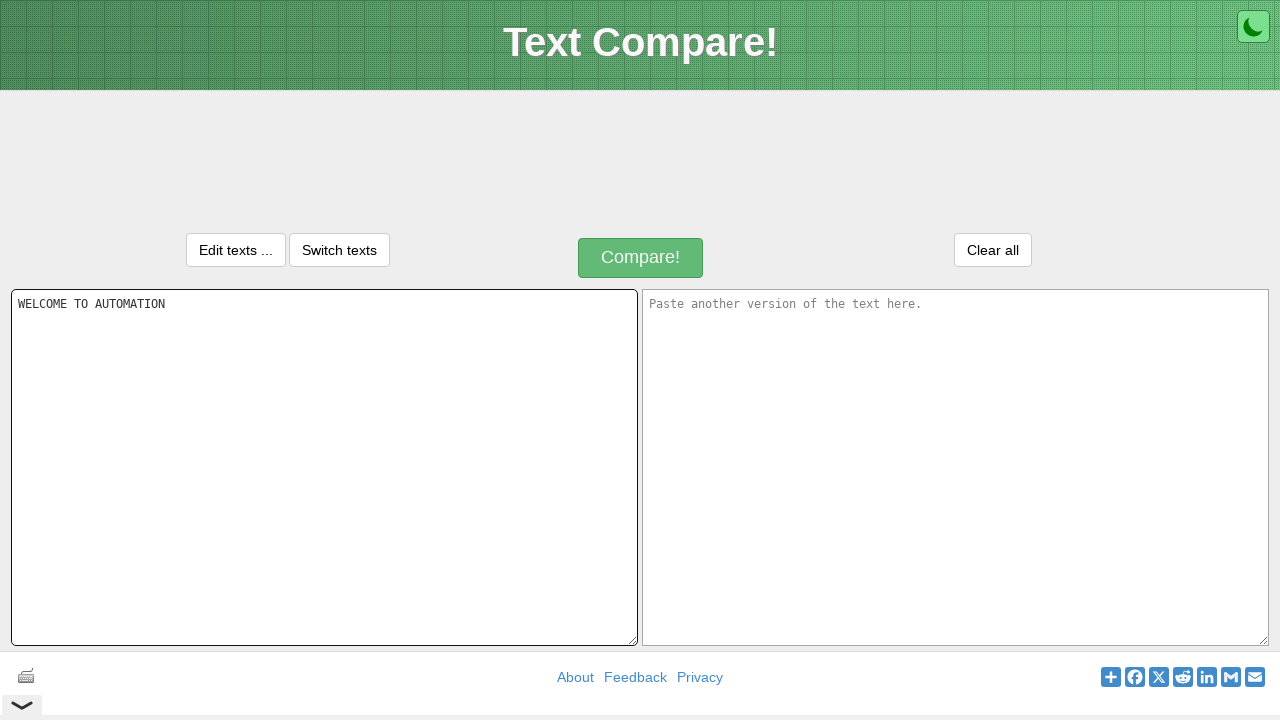

Clicked on first textarea to ensure focus at (324, 467) on textarea#inputText1
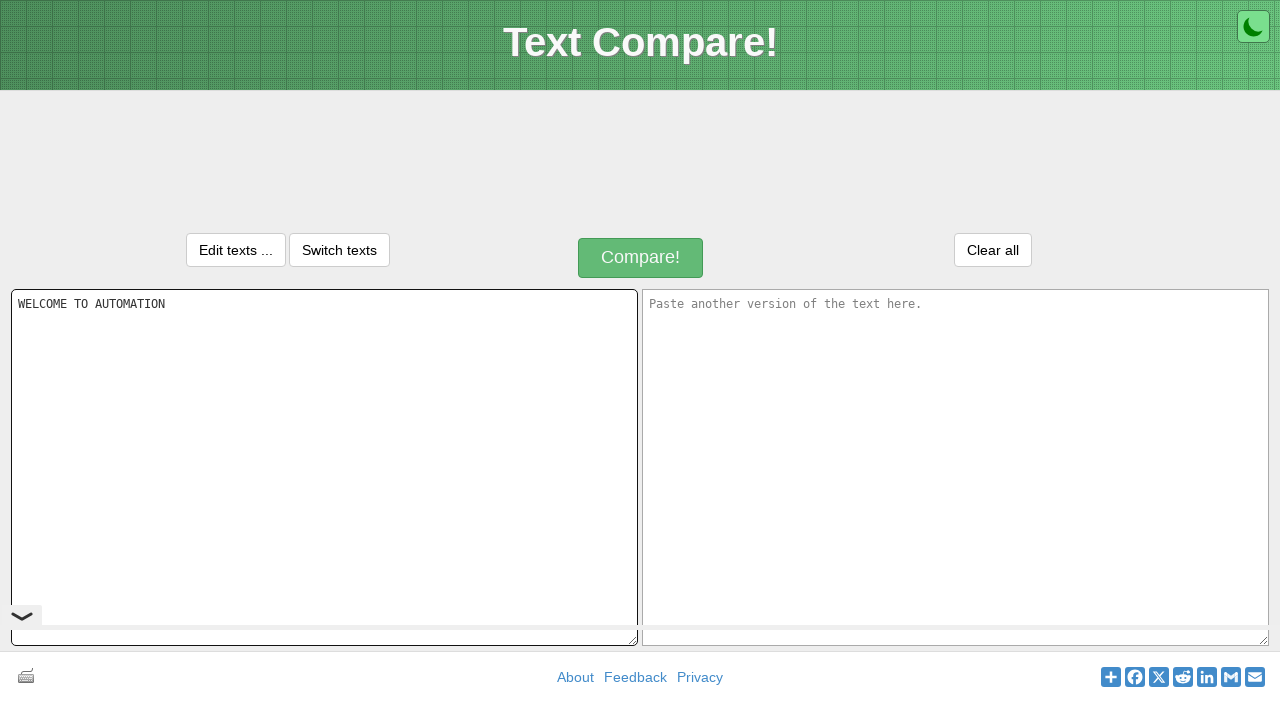

Selected all text in textarea with Ctrl+A
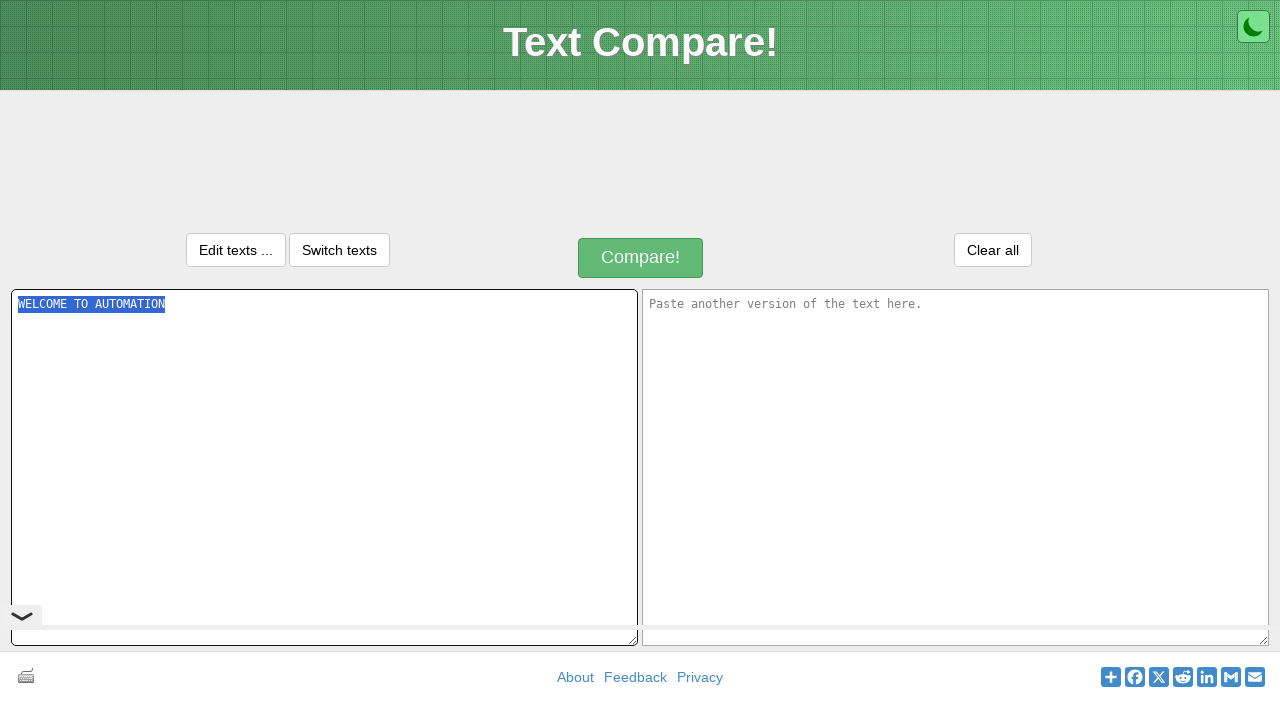

Copied selected text with Ctrl+C
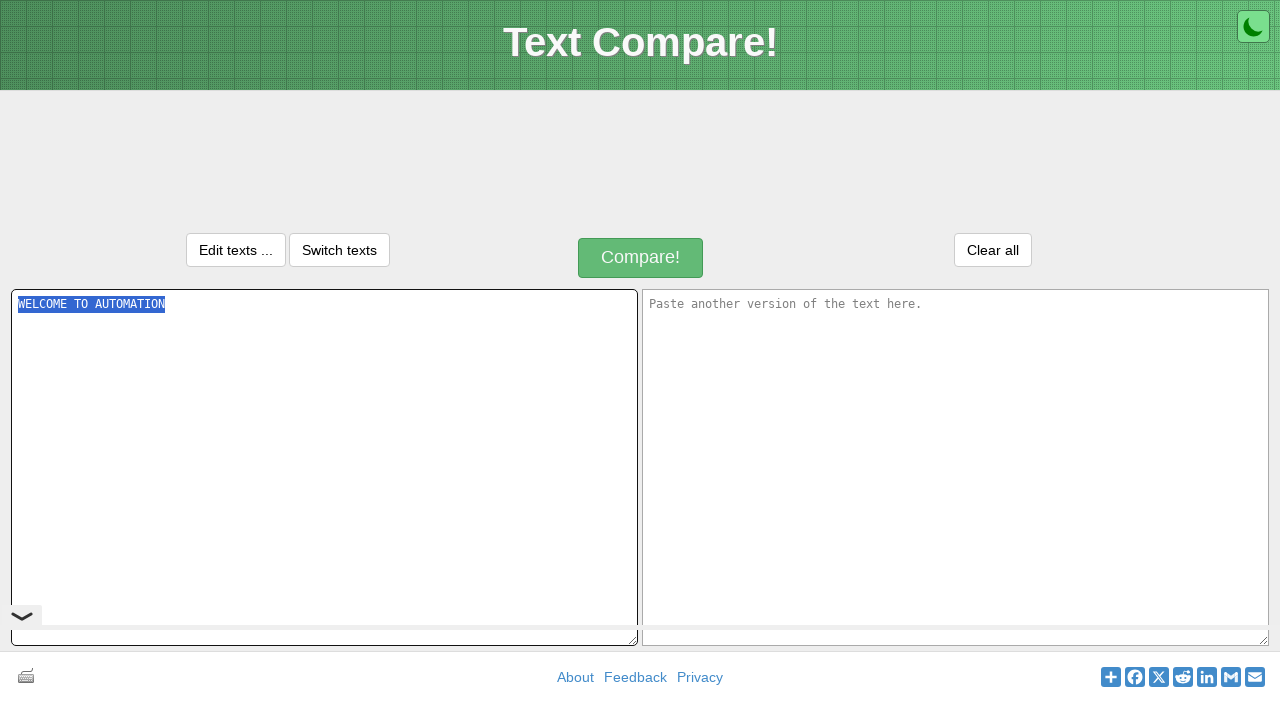

Pressed Tab to move to next field
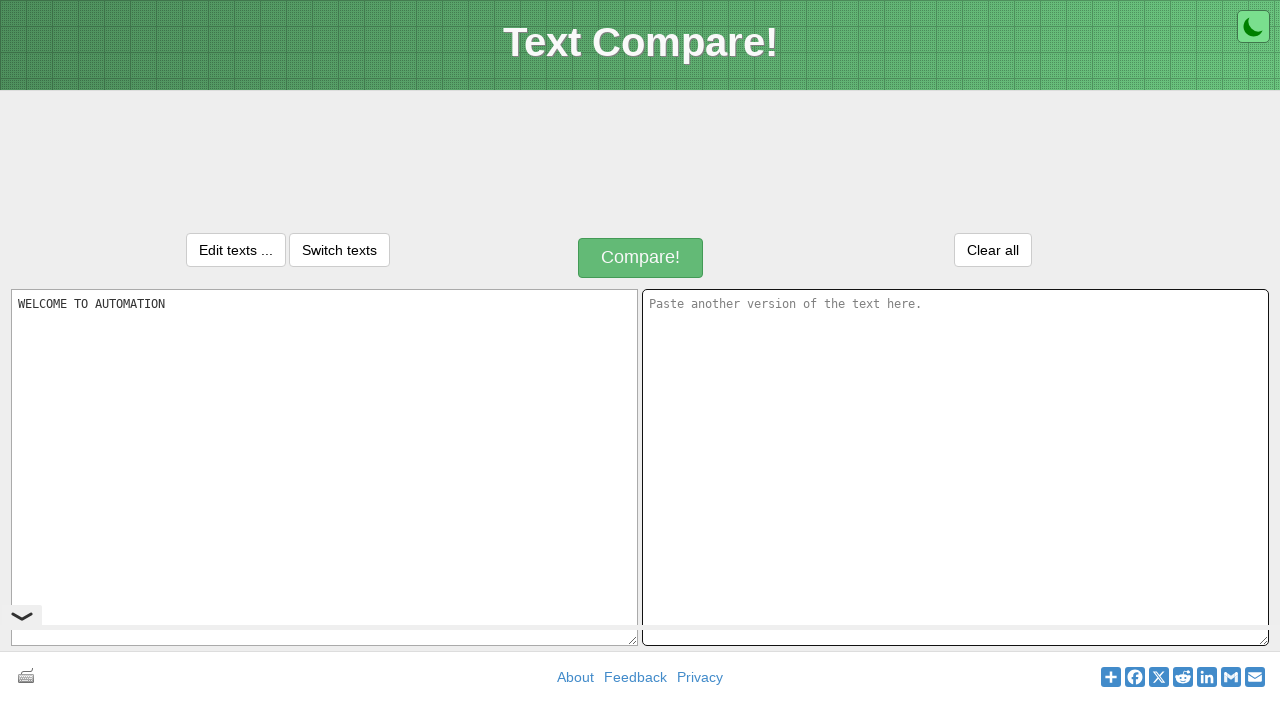

Pasted text in next field with Ctrl+V
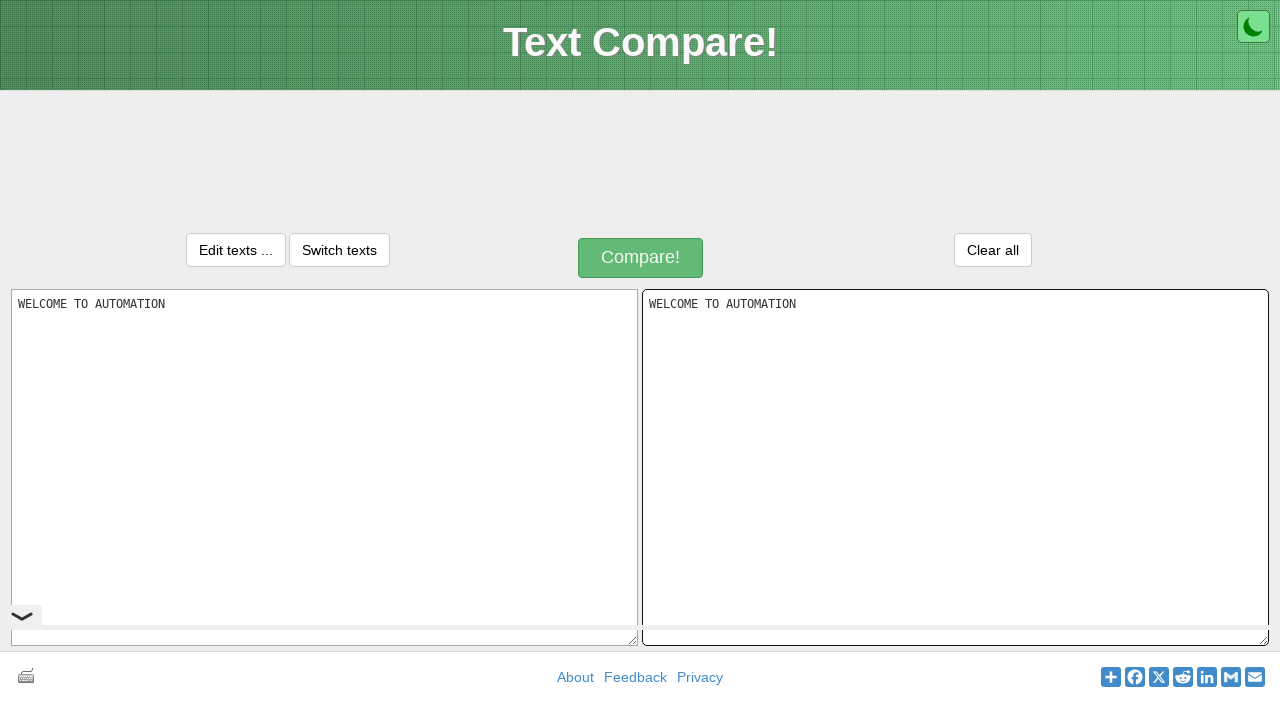

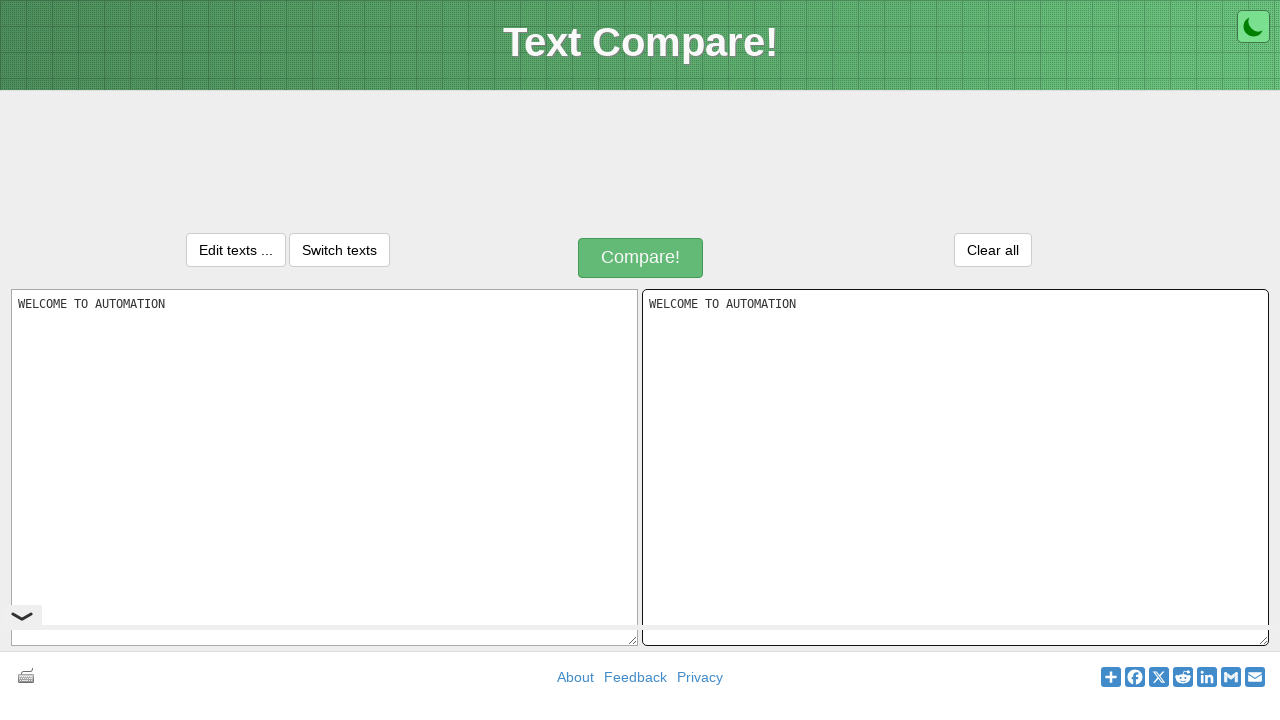